Tests A/B test opt-out functionality by visiting the A/B test page, adding an opt-out cookie, refreshing, and verifying the page shows "No A/B Test" heading.

Starting URL: http://the-internet.herokuapp.com/abtest

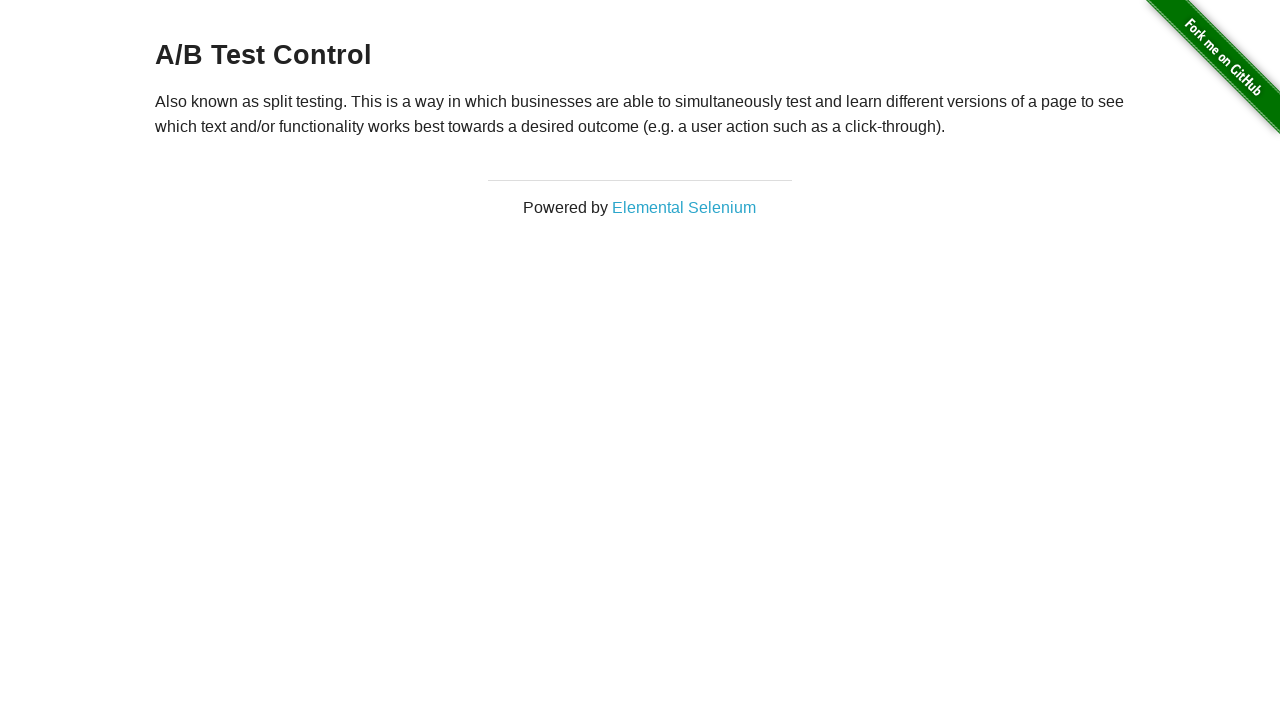

Located h3 heading element on A/B test page
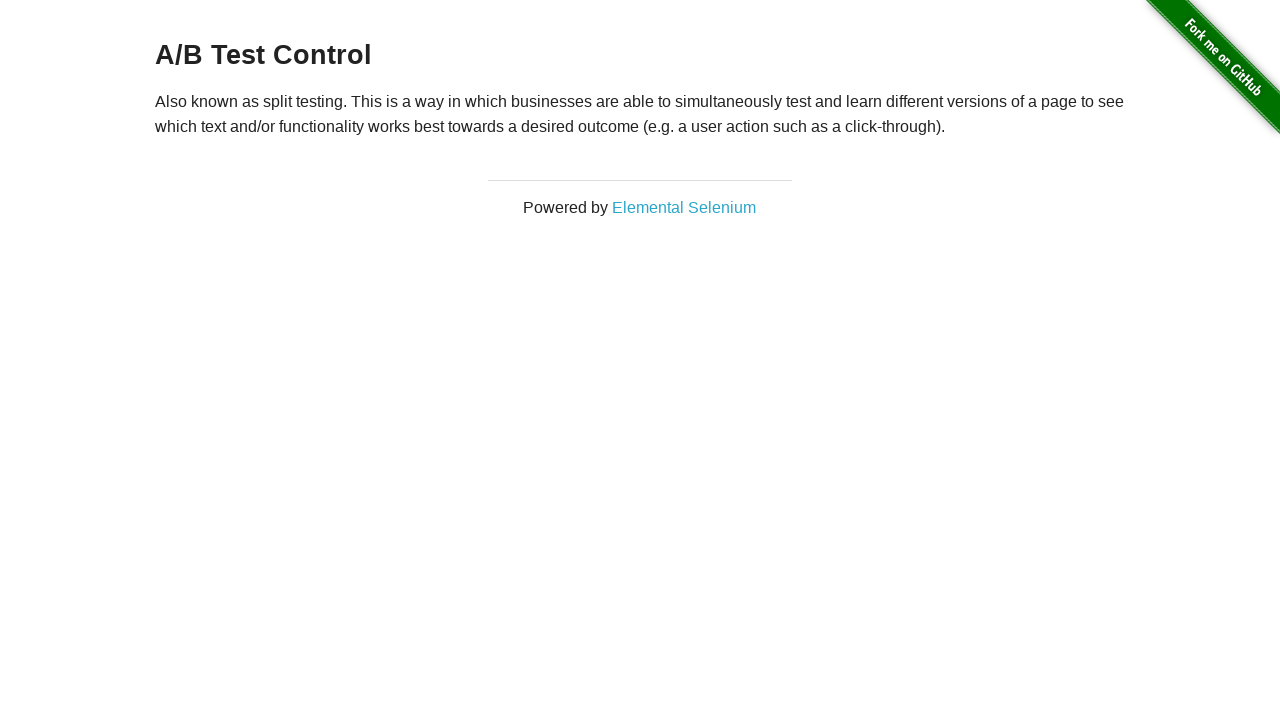

Verified heading starts with 'A/B Test', confirming active A/B test
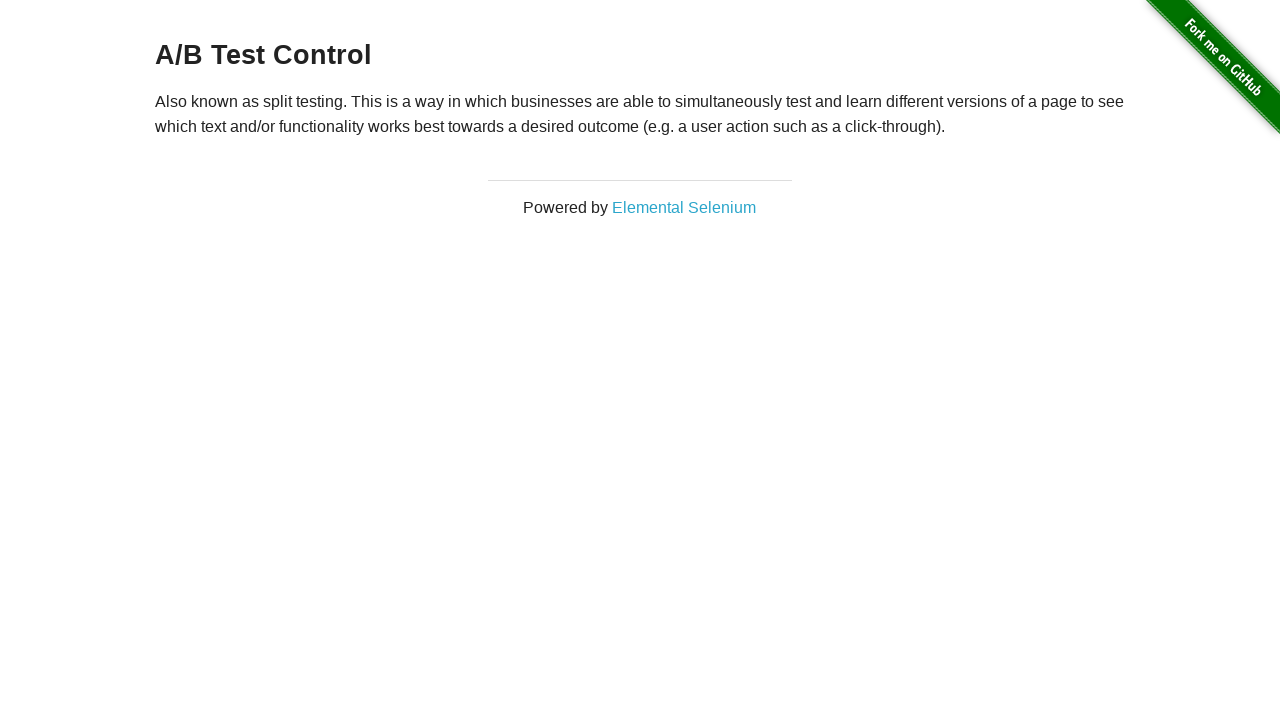

Added optimizelyOptOut cookie with value 'true'
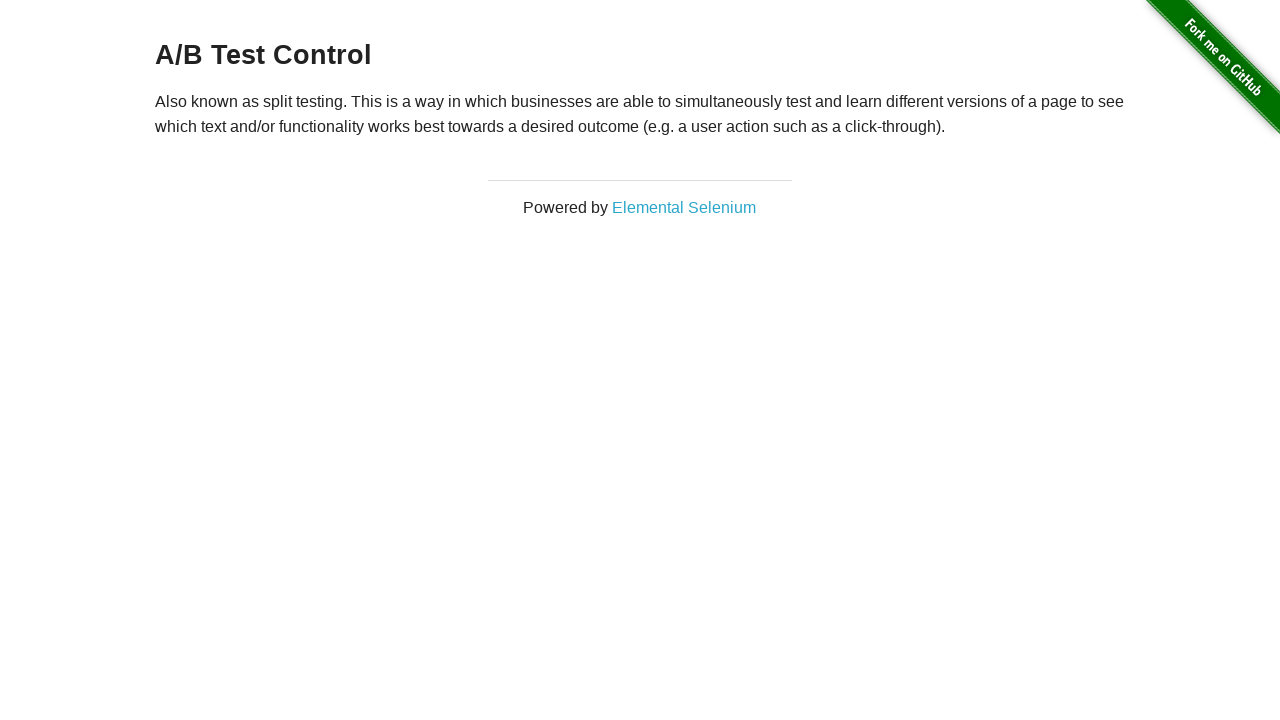

Reloaded page after adding opt-out cookie
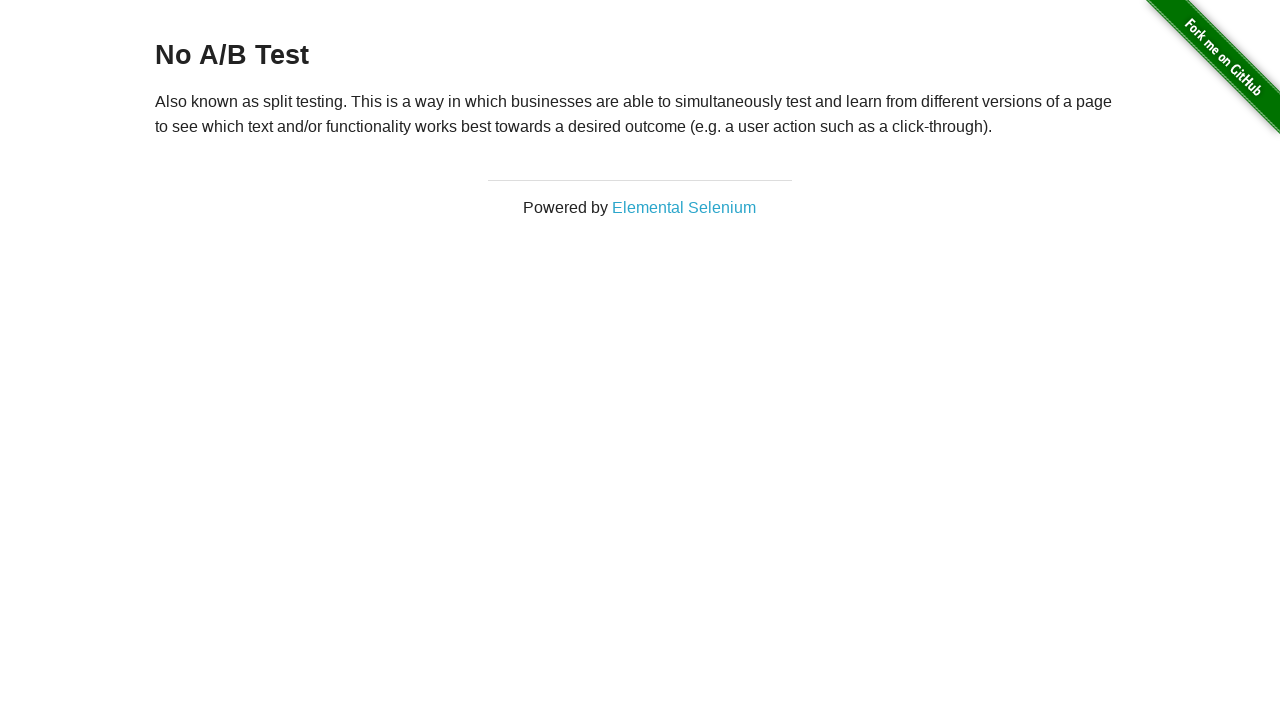

Retrieved h3 heading text after page reload
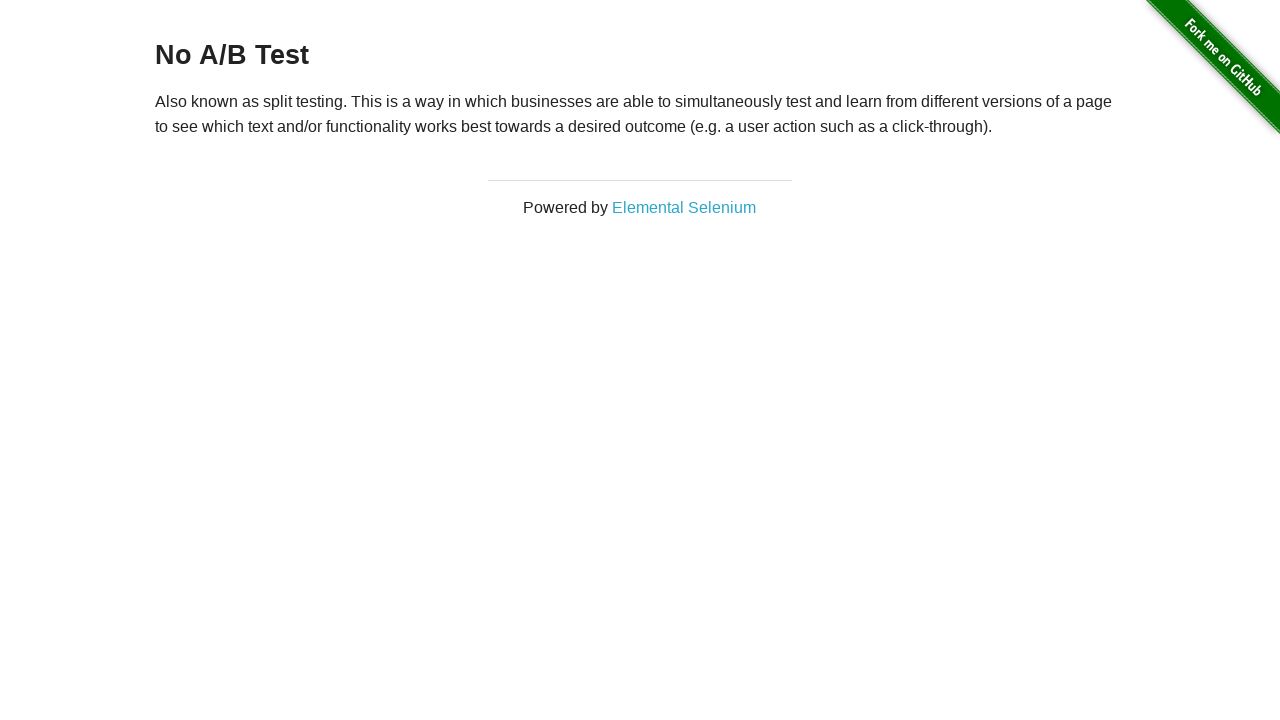

Verified heading starts with 'No A/B Test', confirming successful opt-out from A/B test
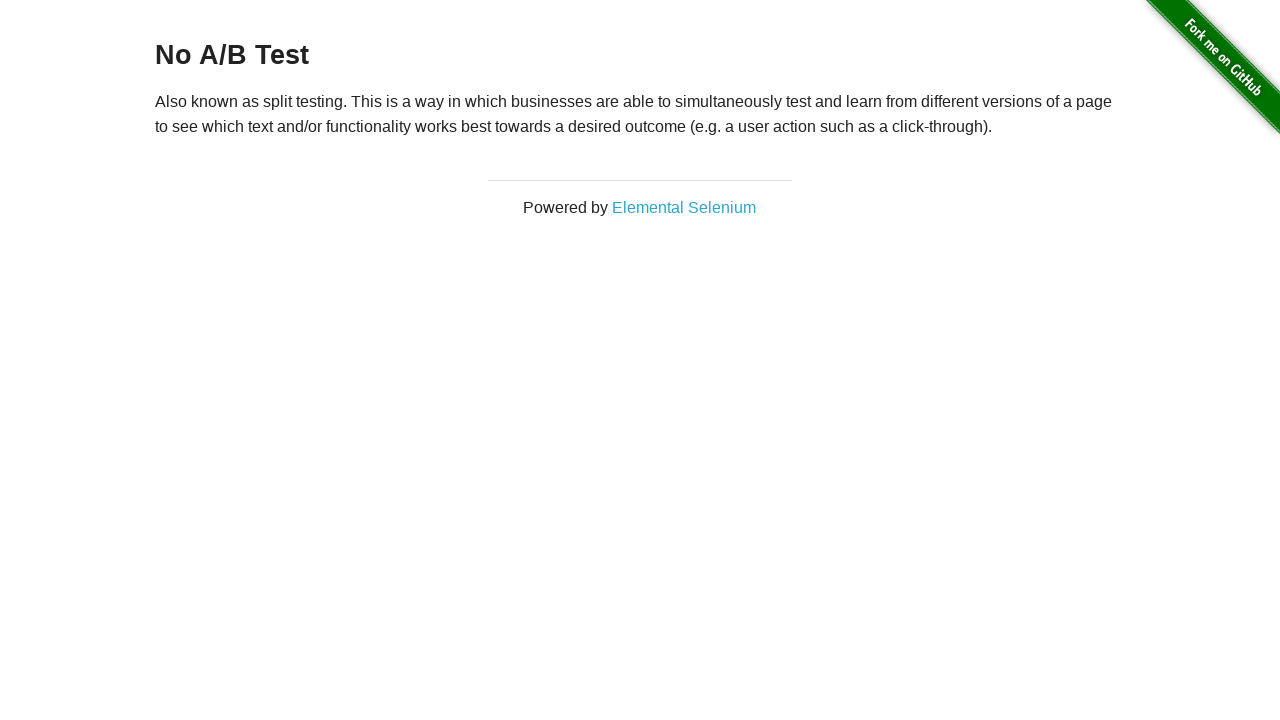

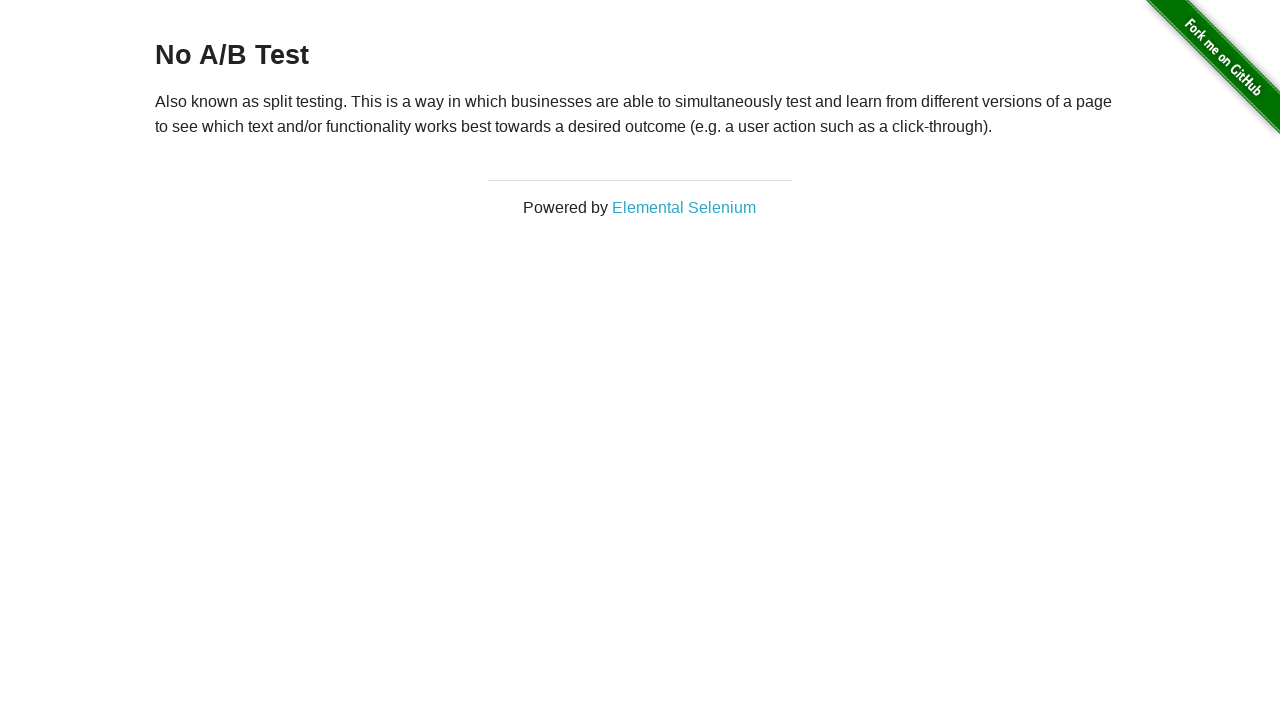